Tests filtering to display only active (non-completed) items by clicking the Active link

Starting URL: https://demo.playwright.dev/todomvc

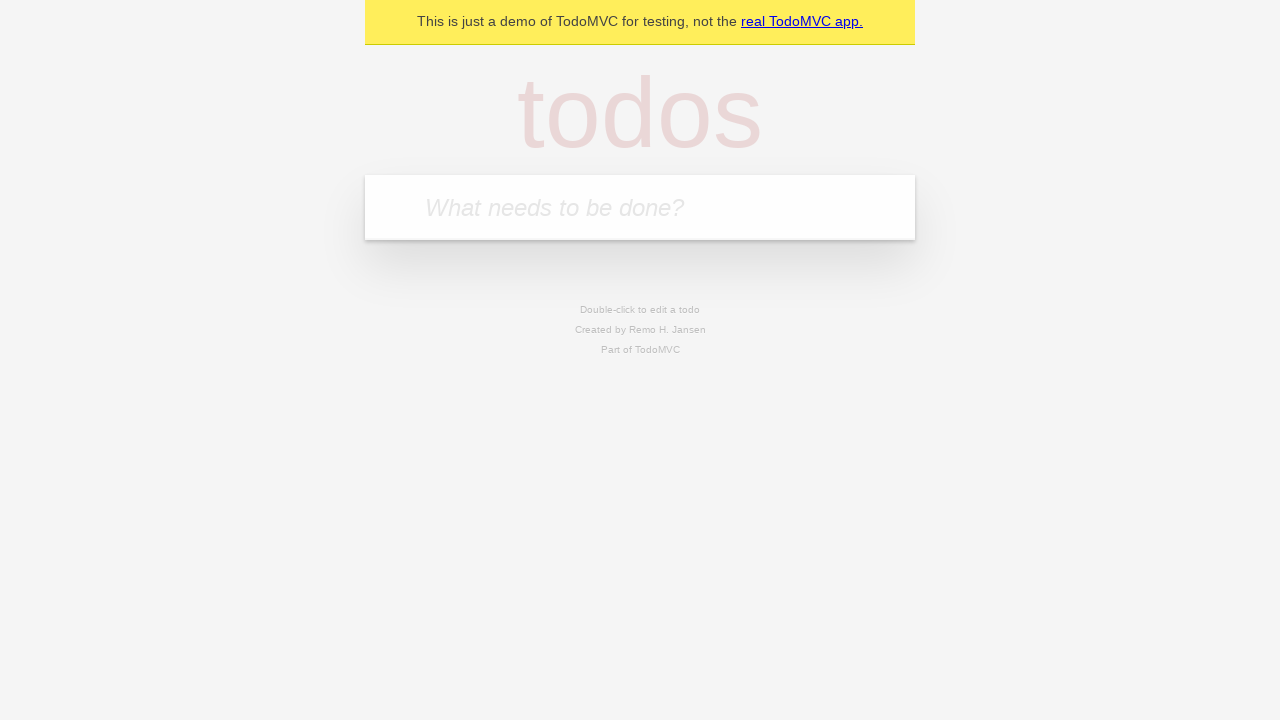

Filled todo input with 'buy some cheese' on internal:attr=[placeholder="What needs to be done?"i]
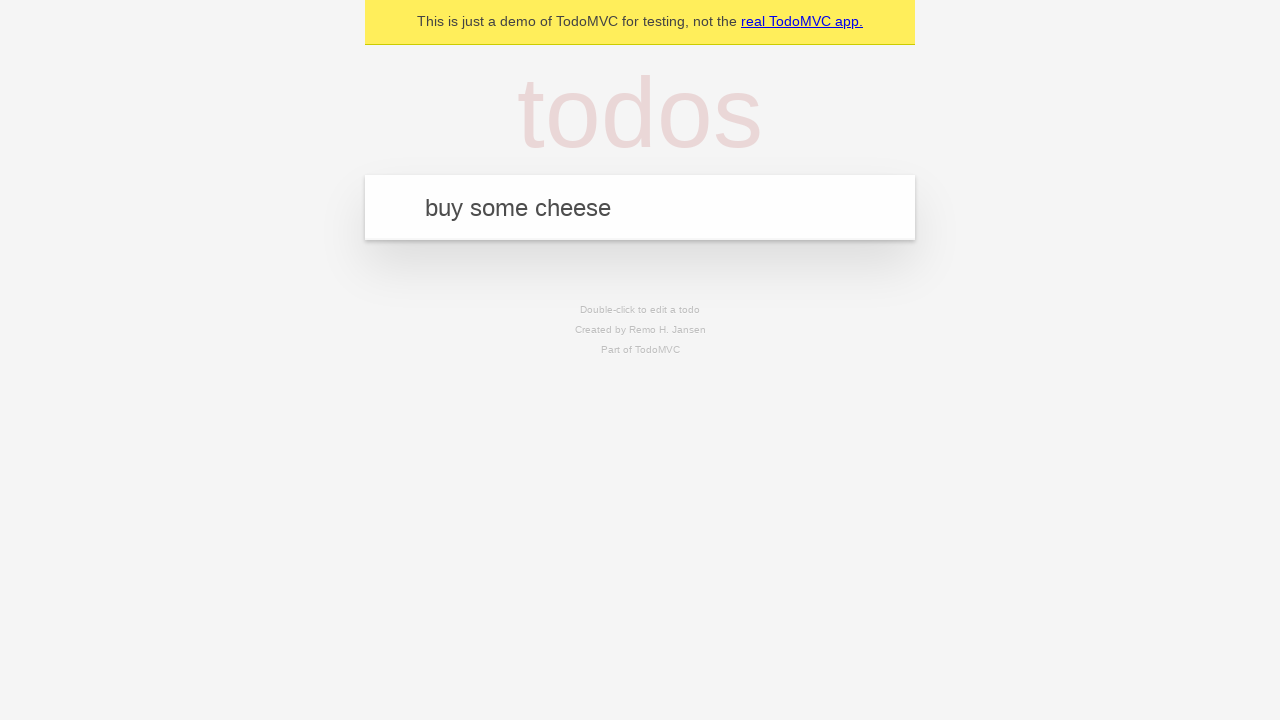

Pressed Enter to add first todo item on internal:attr=[placeholder="What needs to be done?"i]
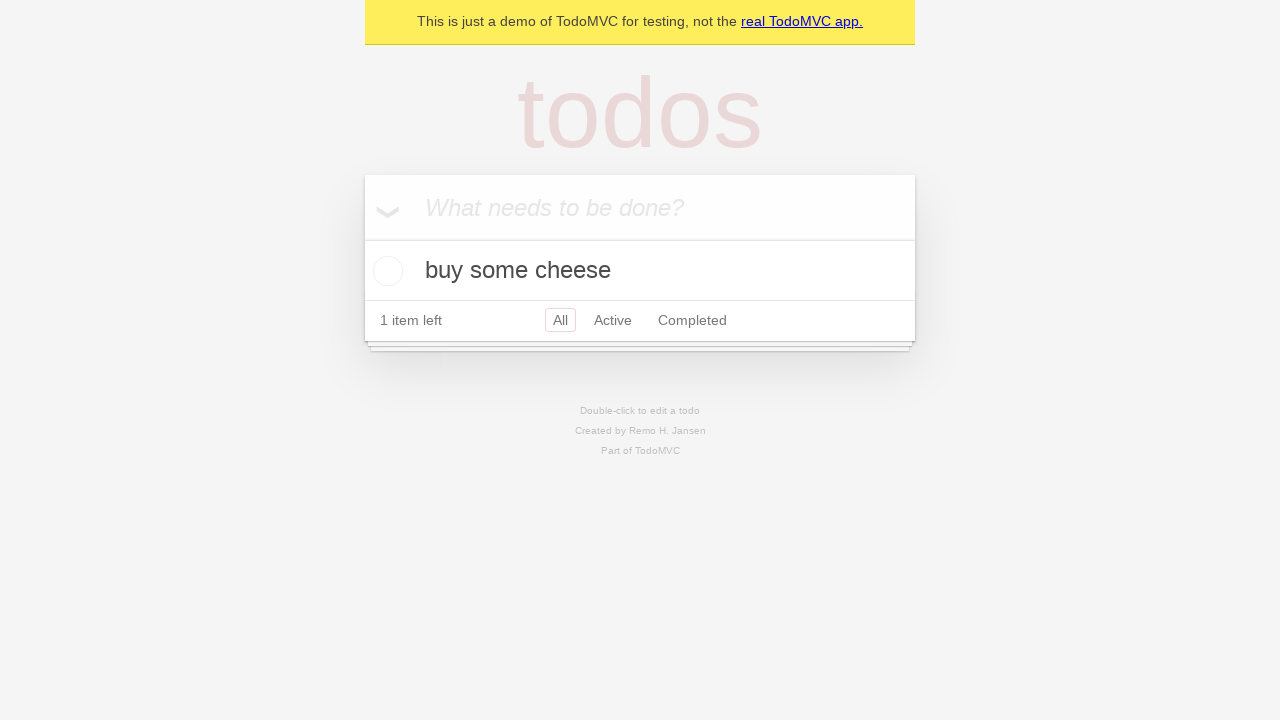

Filled todo input with 'feed the cat' on internal:attr=[placeholder="What needs to be done?"i]
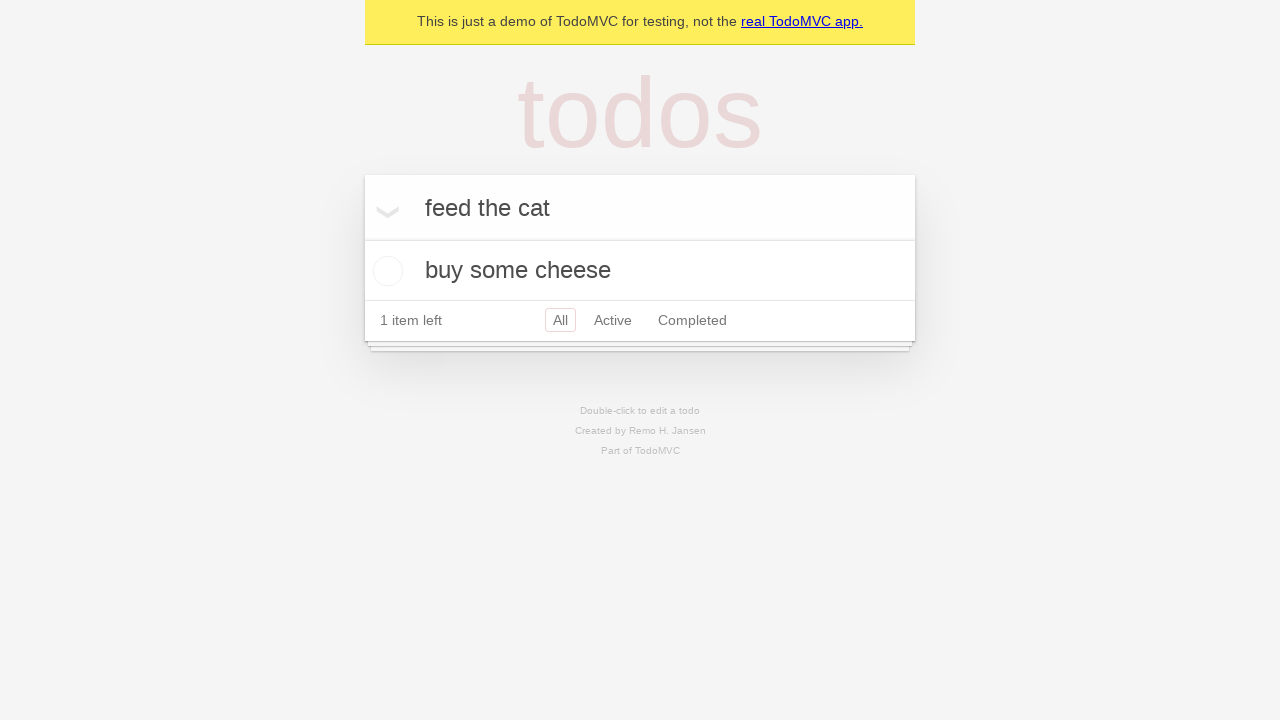

Pressed Enter to add second todo item on internal:attr=[placeholder="What needs to be done?"i]
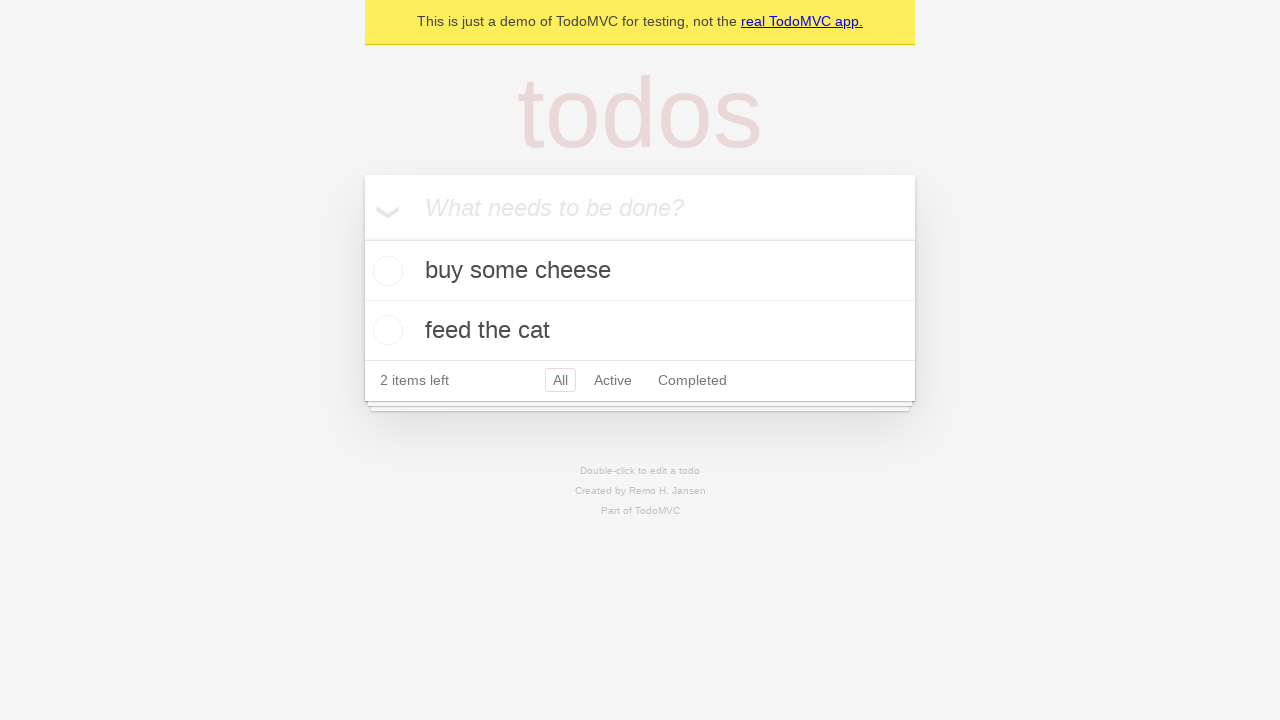

Filled todo input with 'book a doctors appointment' on internal:attr=[placeholder="What needs to be done?"i]
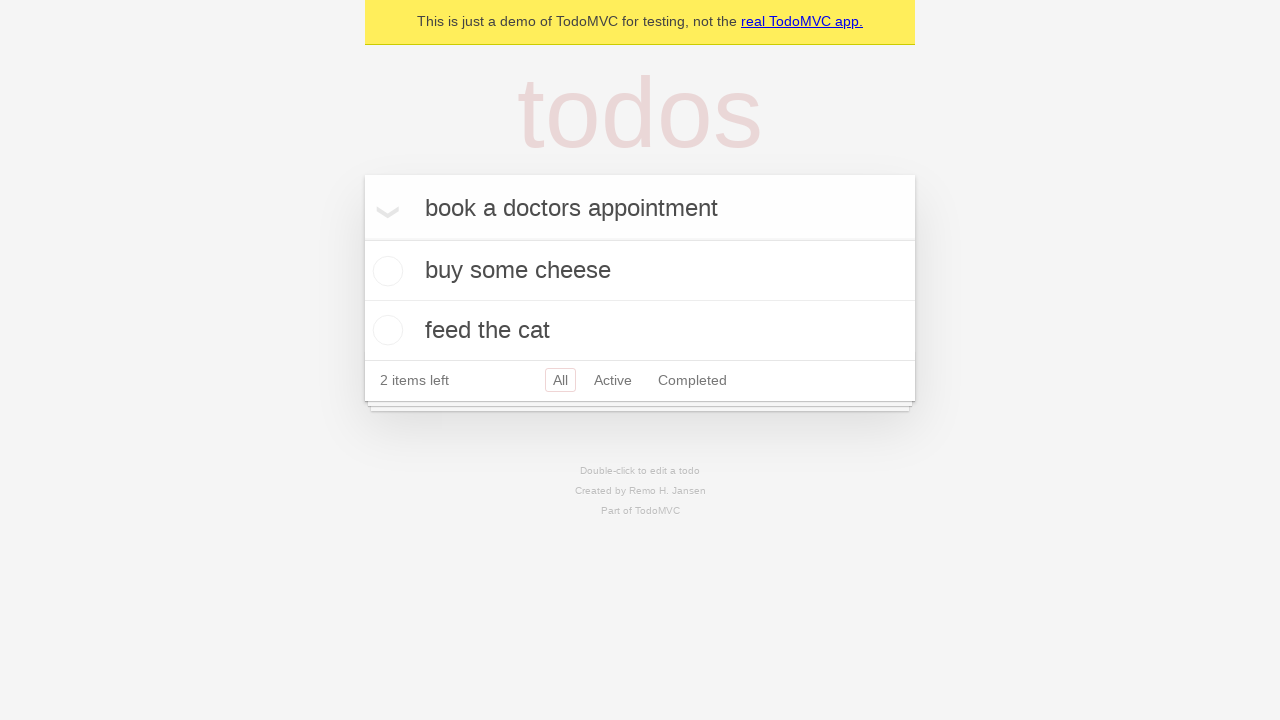

Pressed Enter to add third todo item on internal:attr=[placeholder="What needs to be done?"i]
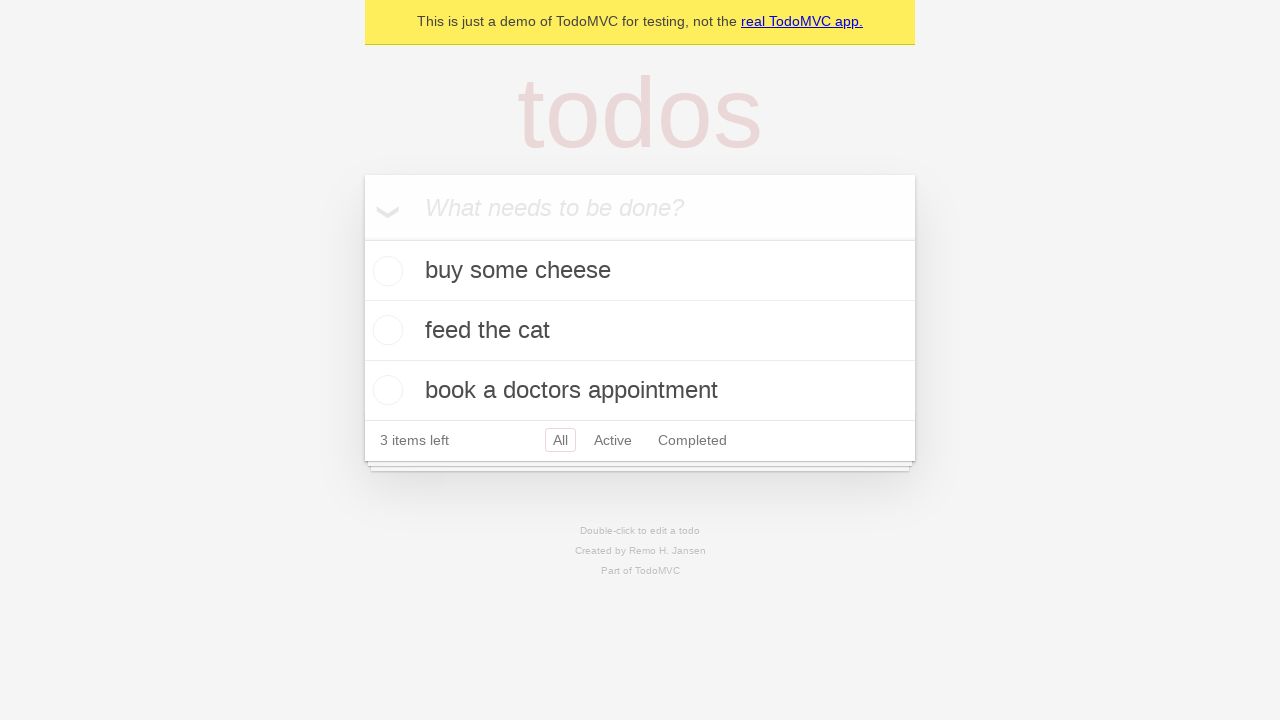

Checked the second todo item checkbox to mark it as completed at (385, 330) on internal:testid=[data-testid="todo-item"s] >> nth=1 >> internal:role=checkbox
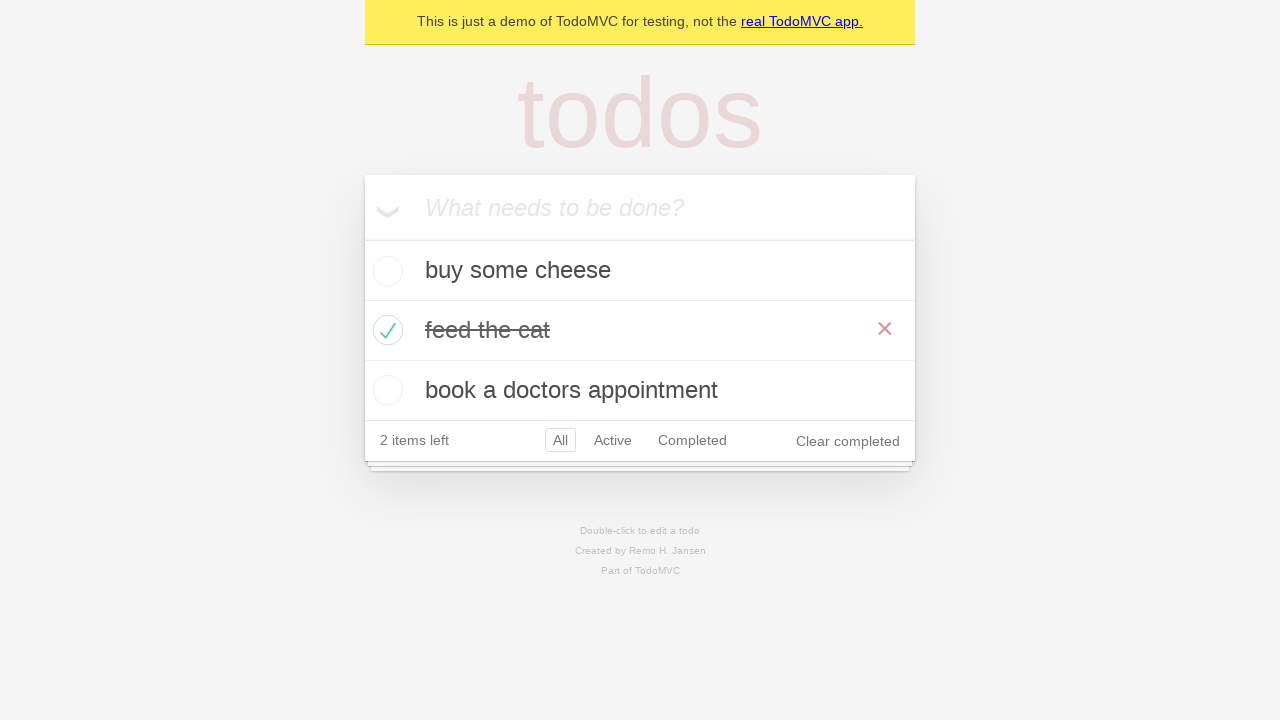

Clicked the Active filter link to display only active items at (613, 440) on internal:role=link[name="Active"i]
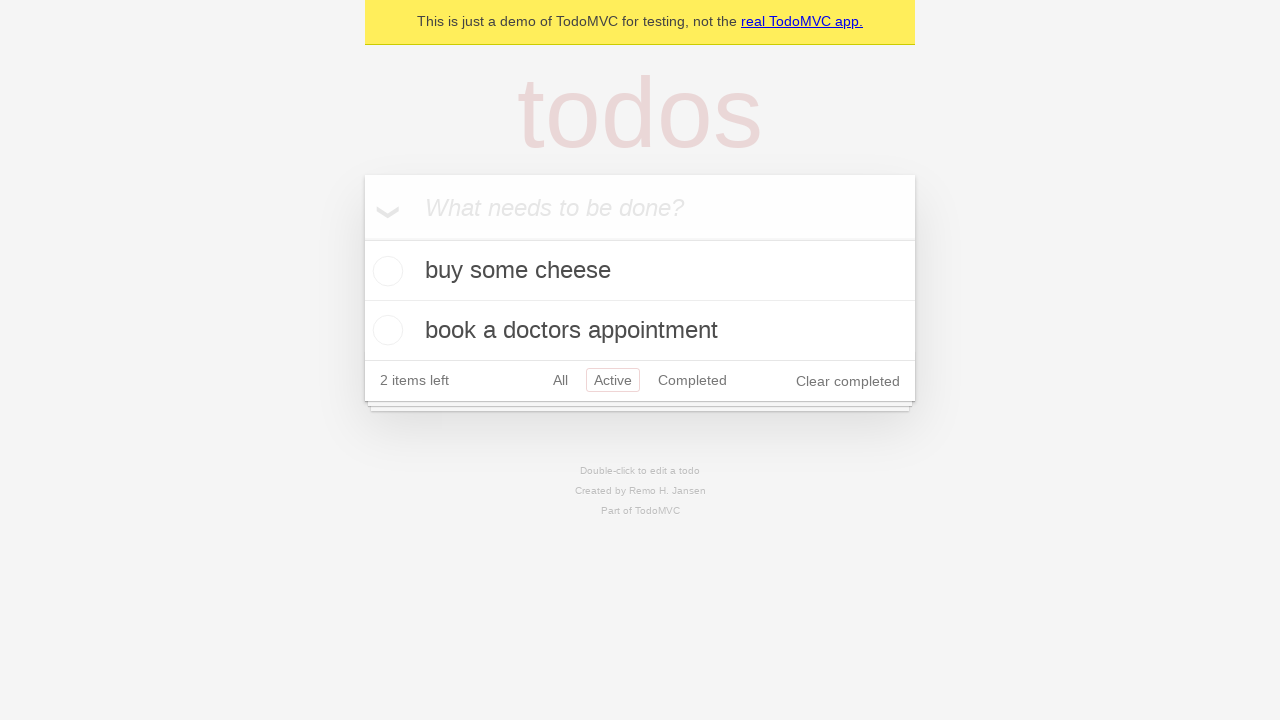

Waited for filtered todo items to load
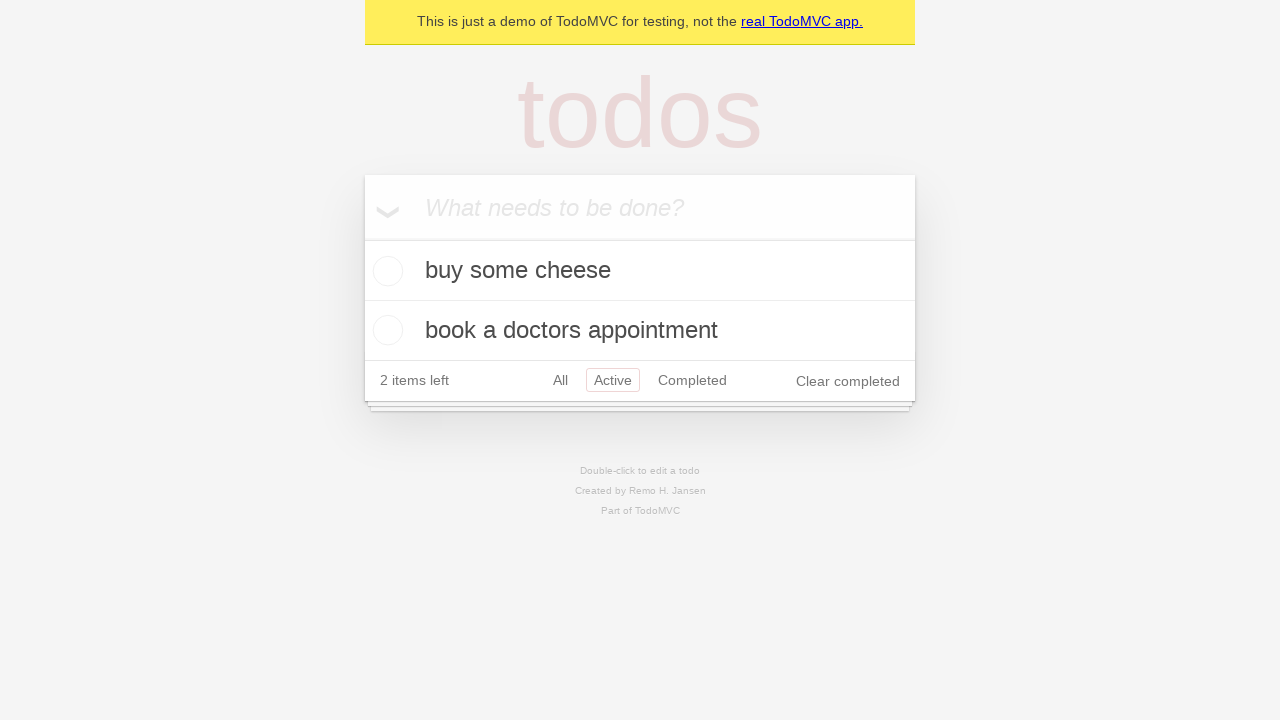

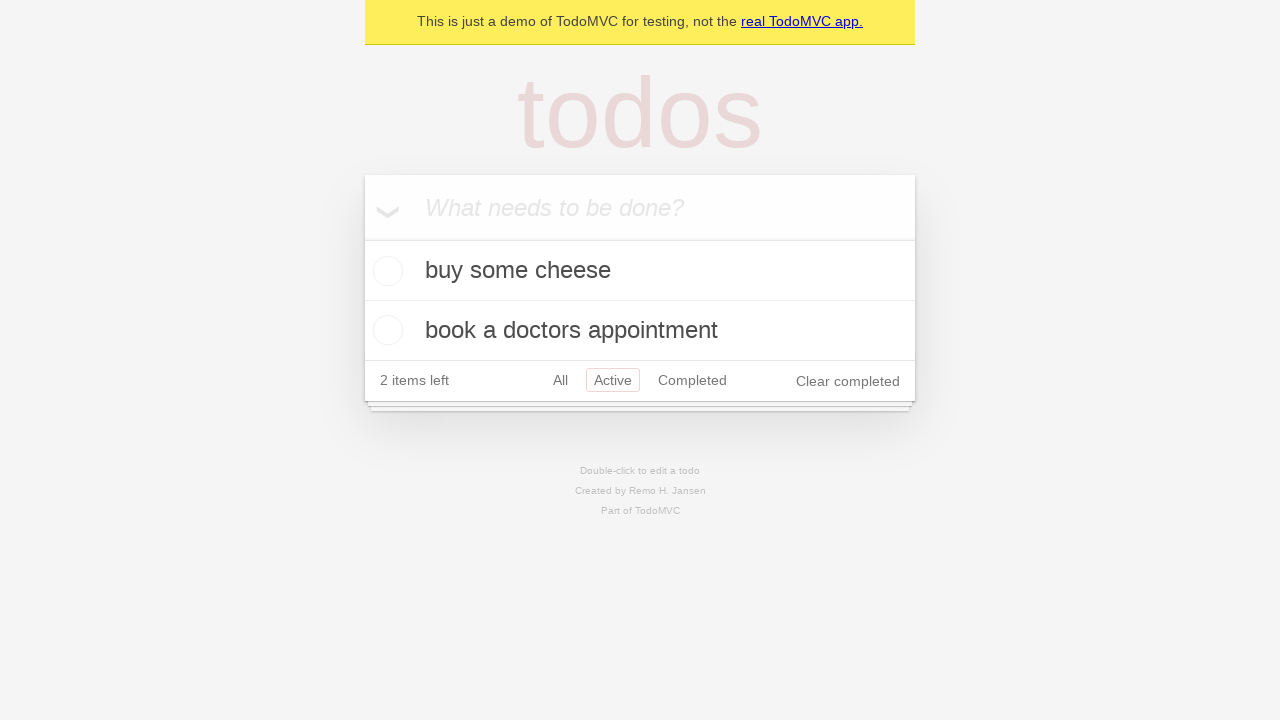